Calculates the sum of two numbers displayed on the page and selects the result from a dropdown menu

Starting URL: http://suninjuly.github.io/selects1.html

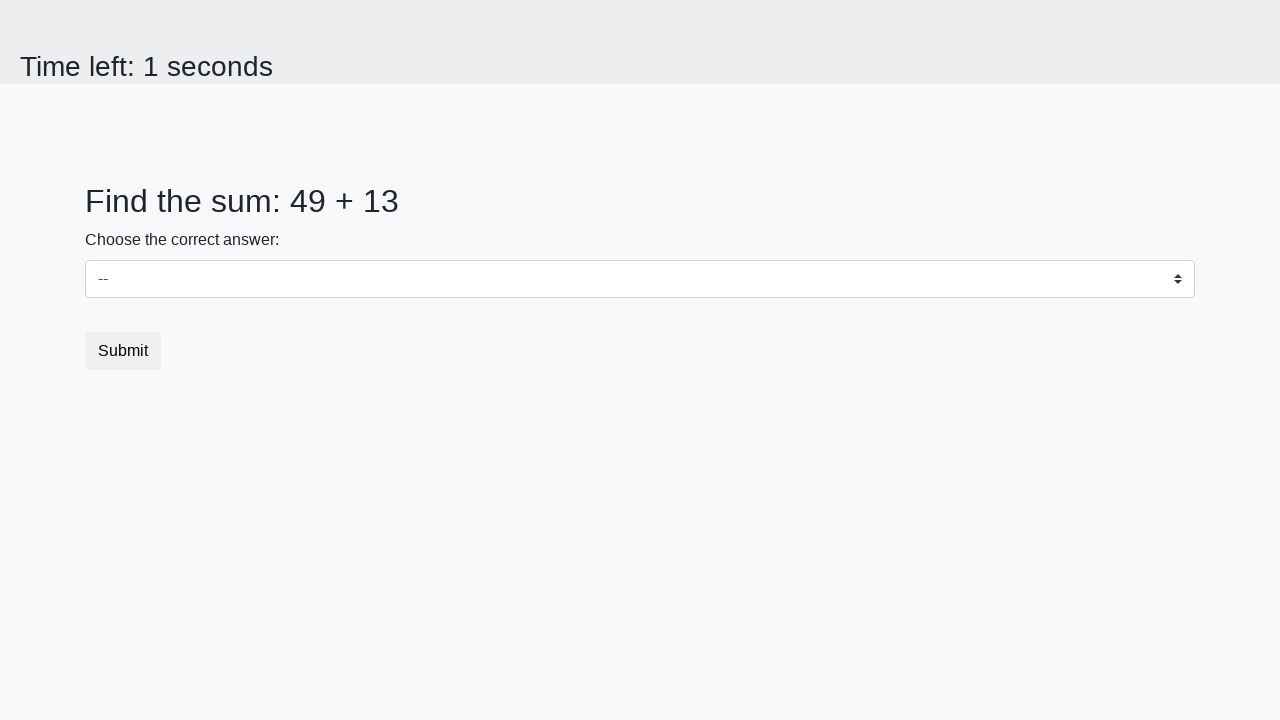

Retrieved first number from #num1 element
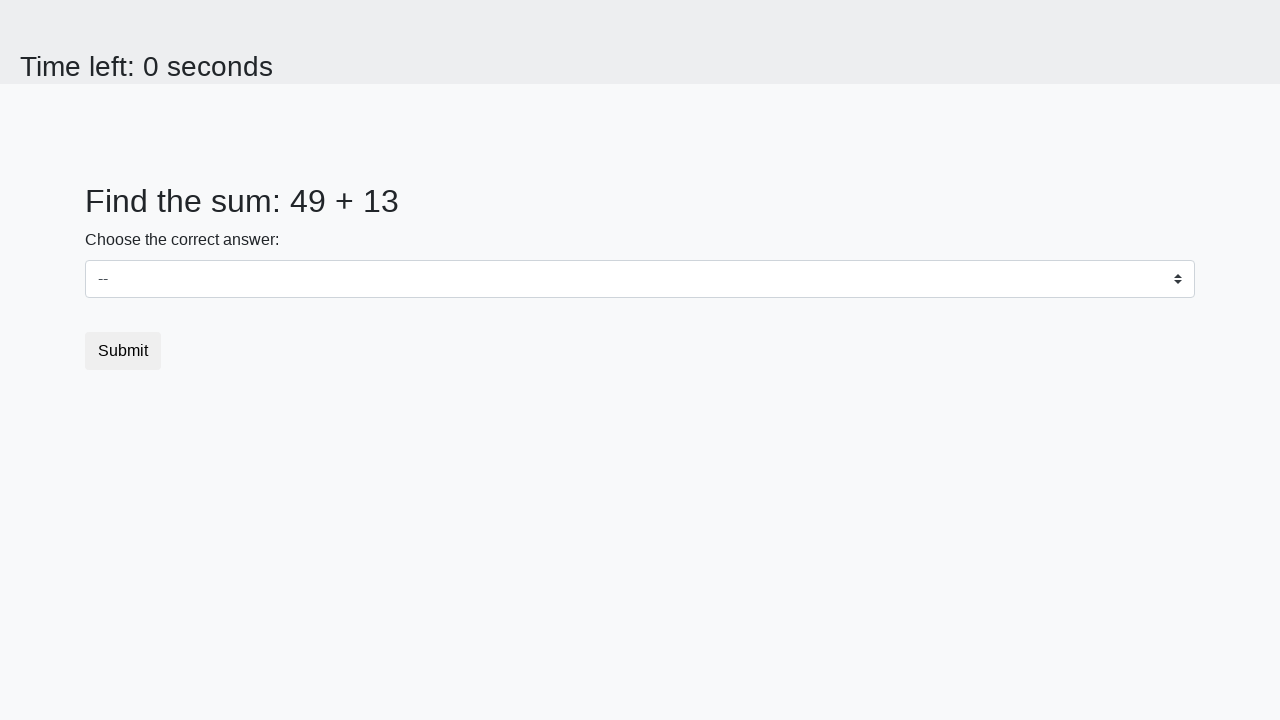

Retrieved second number from #num2 element
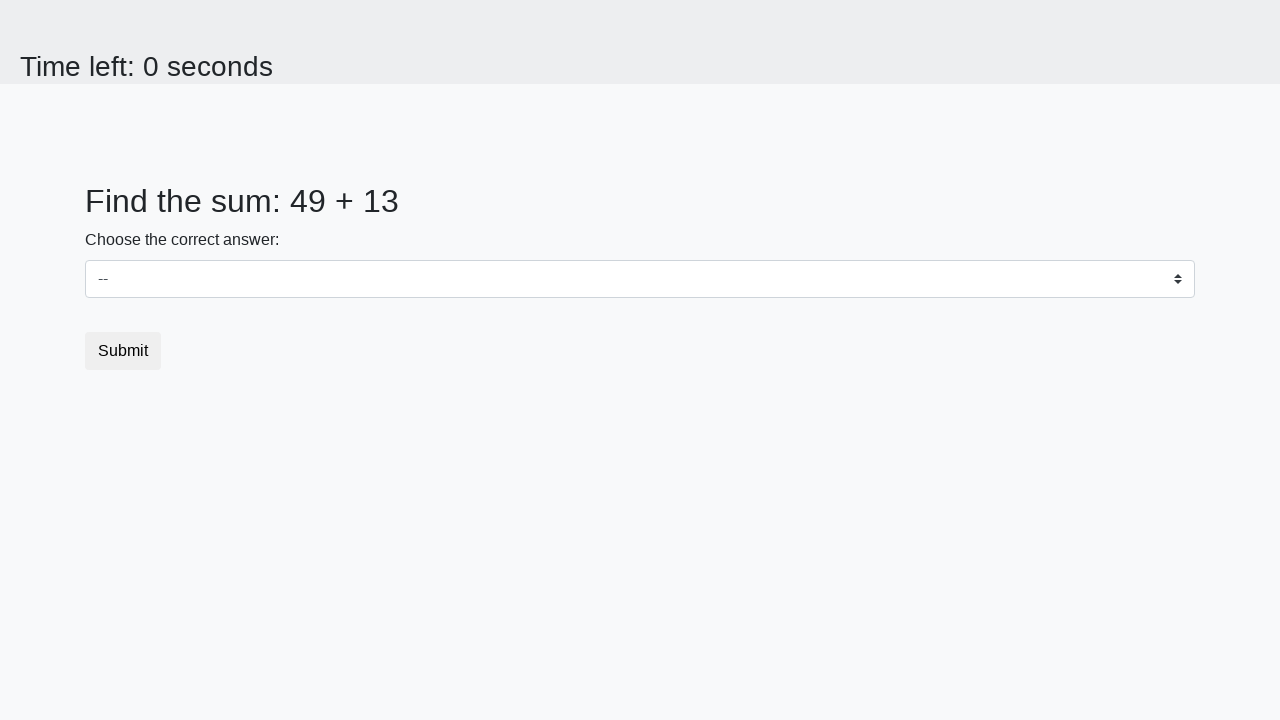

Calculated sum of 49 + 13 = 62
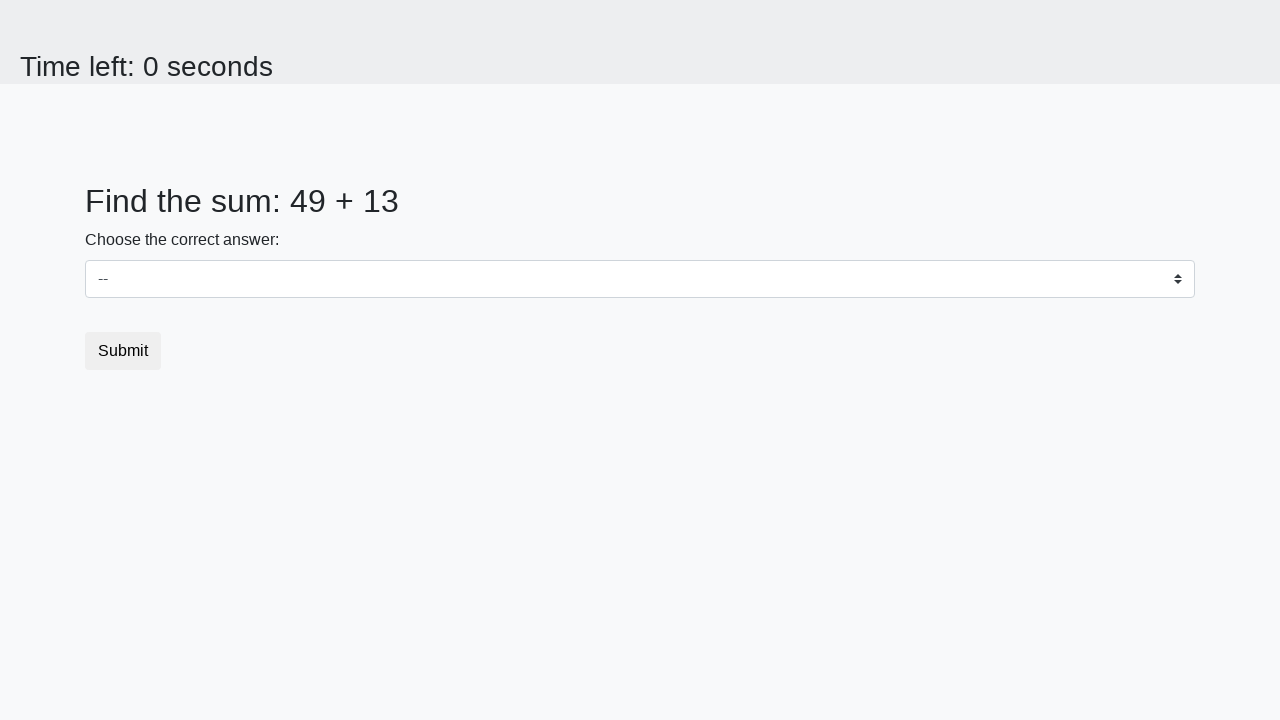

Selected sum value '62' from dropdown menu on select
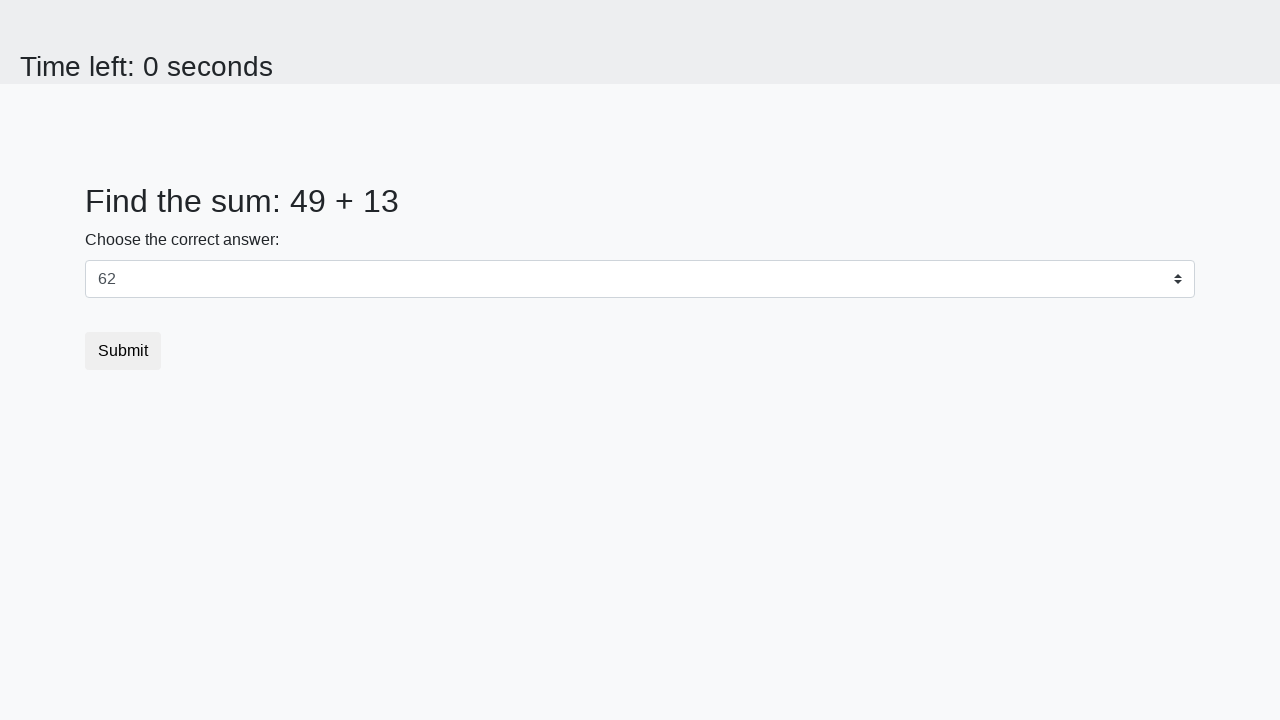

Clicked submit button to submit the form at (123, 351) on button[type="submit"]
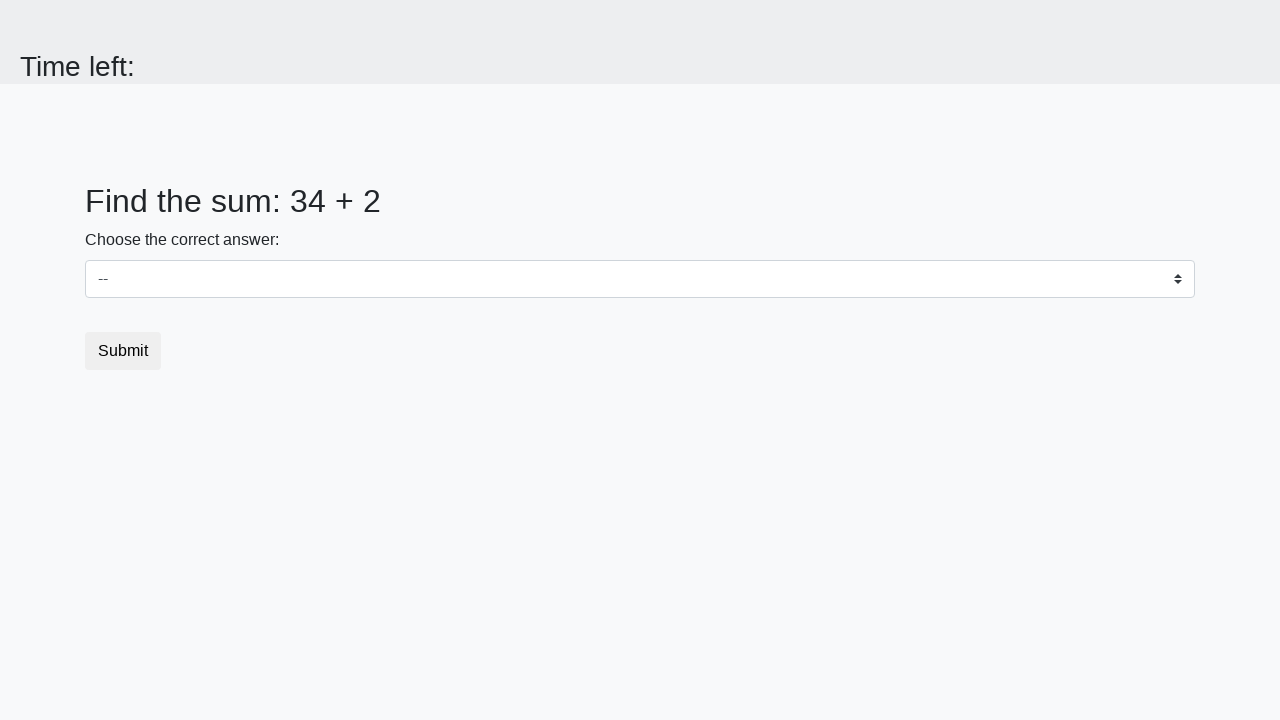

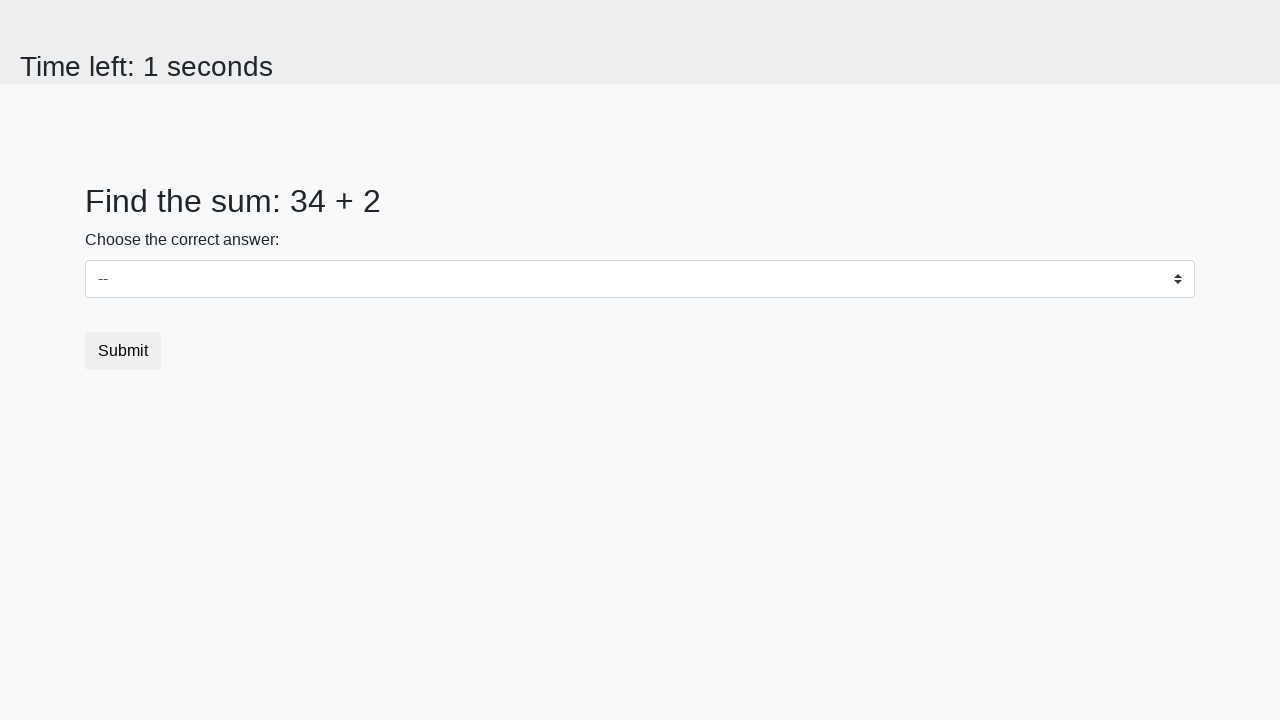